Tests that data persists after page reload including completed status

Starting URL: https://demo.playwright.dev/todomvc

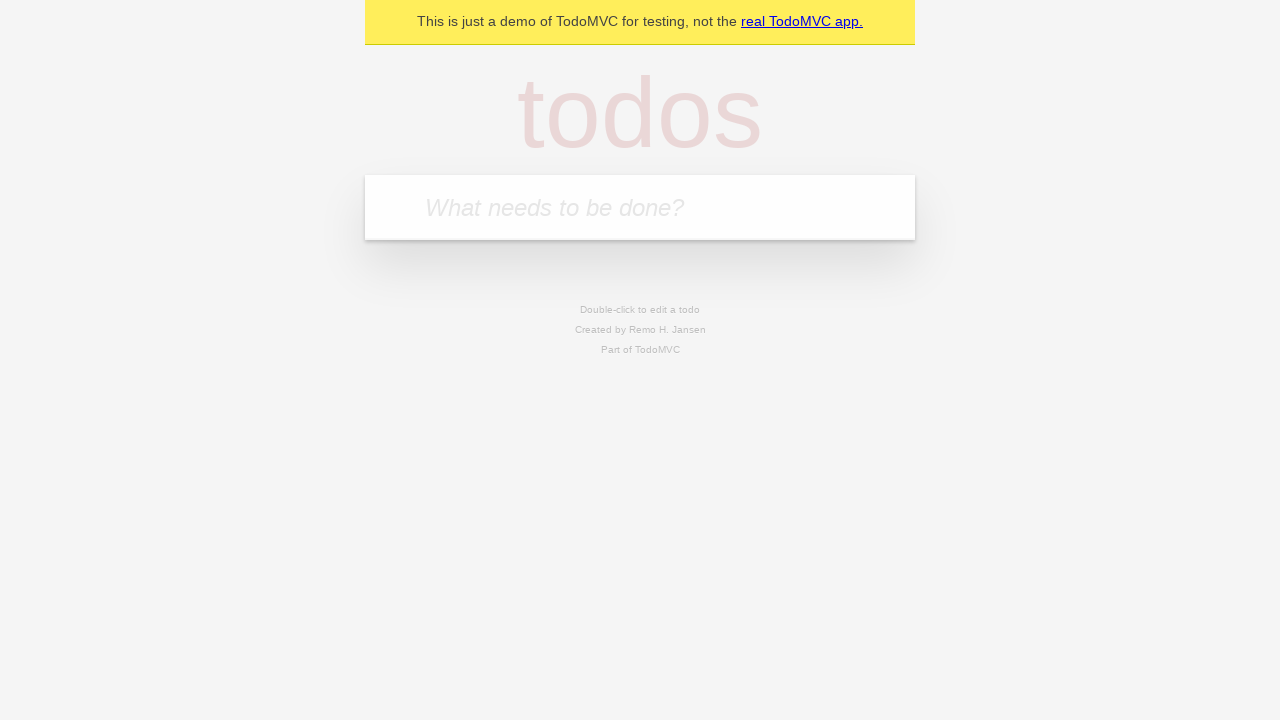

Filled first todo input with 'buy some cheese' on internal:attr=[placeholder="What needs to be done?"i]
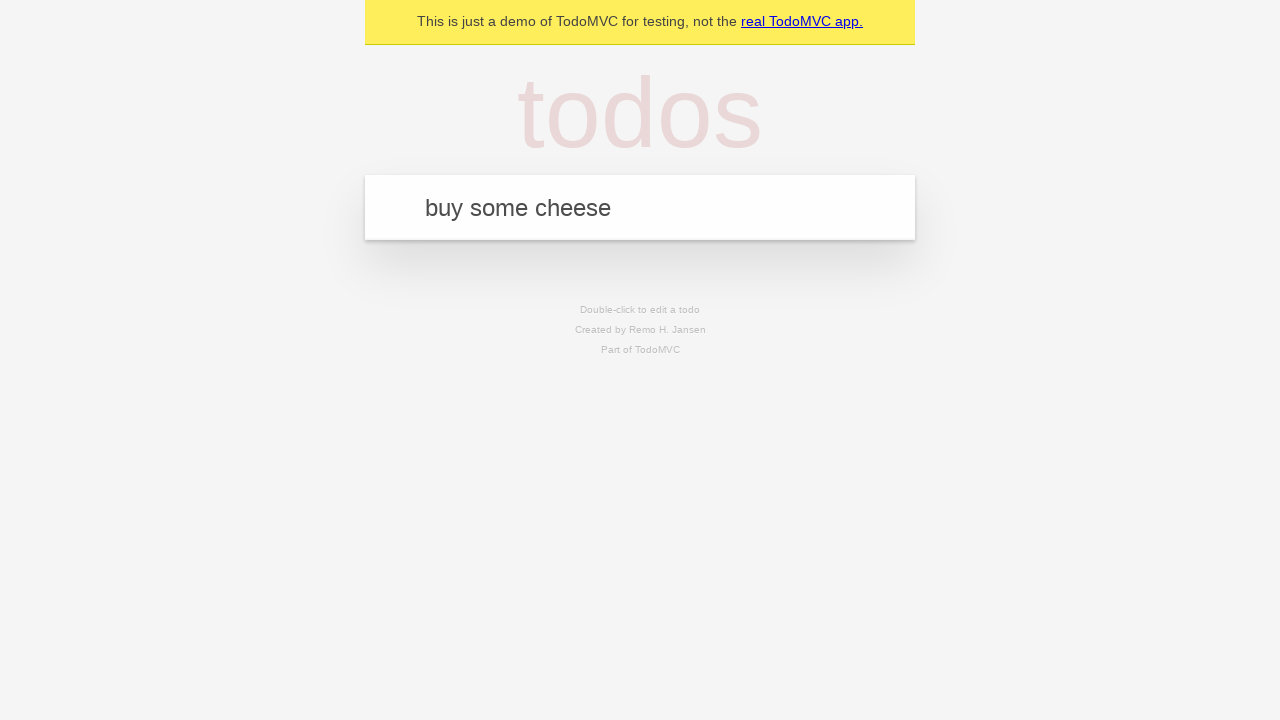

Pressed Enter to create first todo item on internal:attr=[placeholder="What needs to be done?"i]
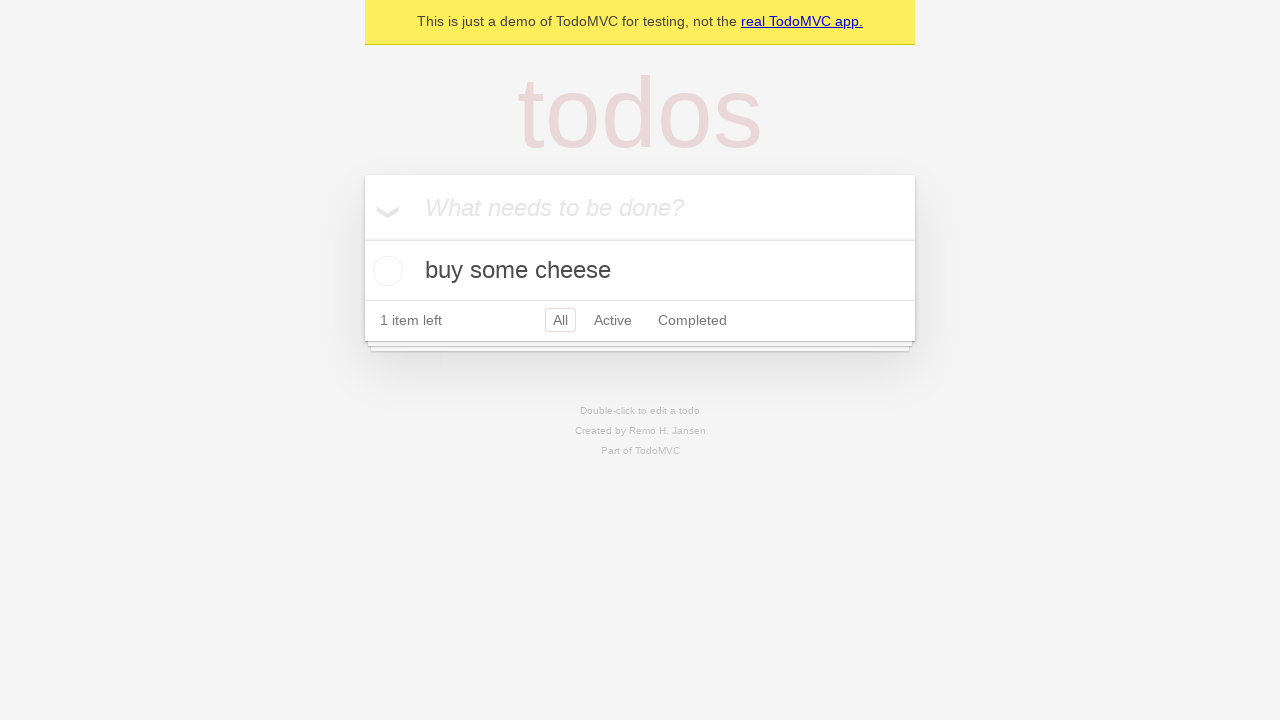

Filled second todo input with 'feed the cat' on internal:attr=[placeholder="What needs to be done?"i]
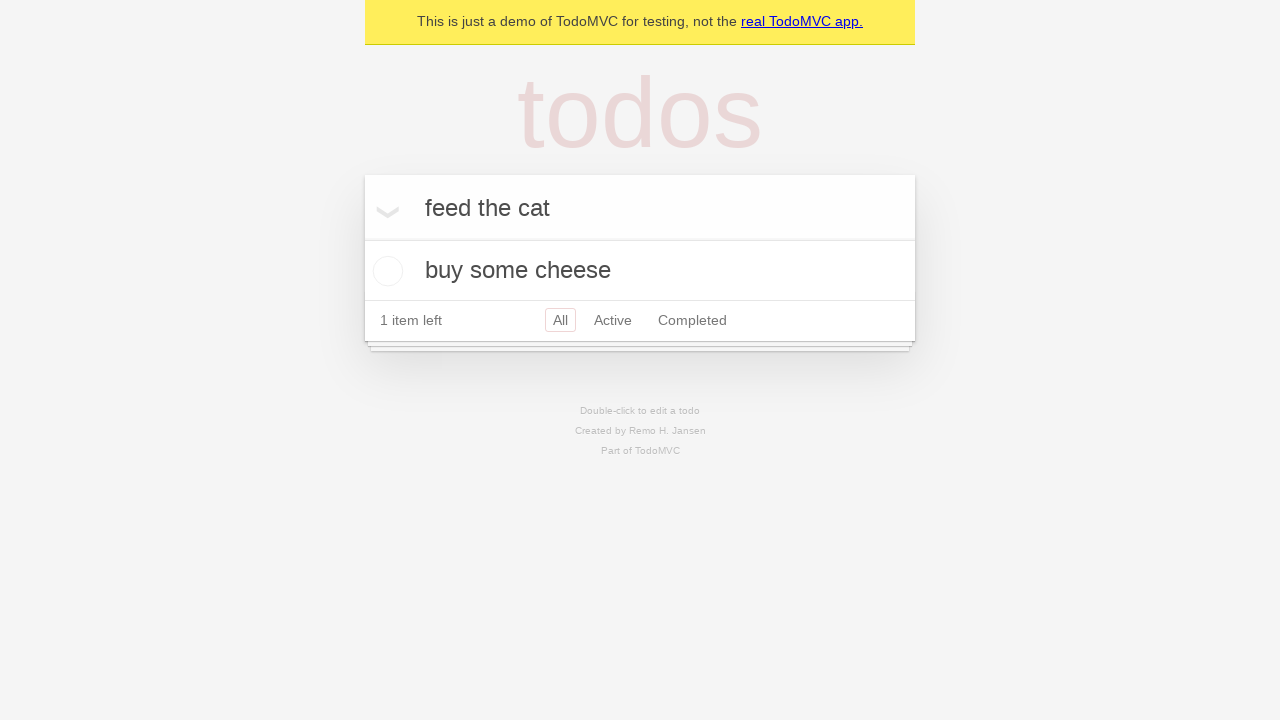

Pressed Enter to create second todo item on internal:attr=[placeholder="What needs to be done?"i]
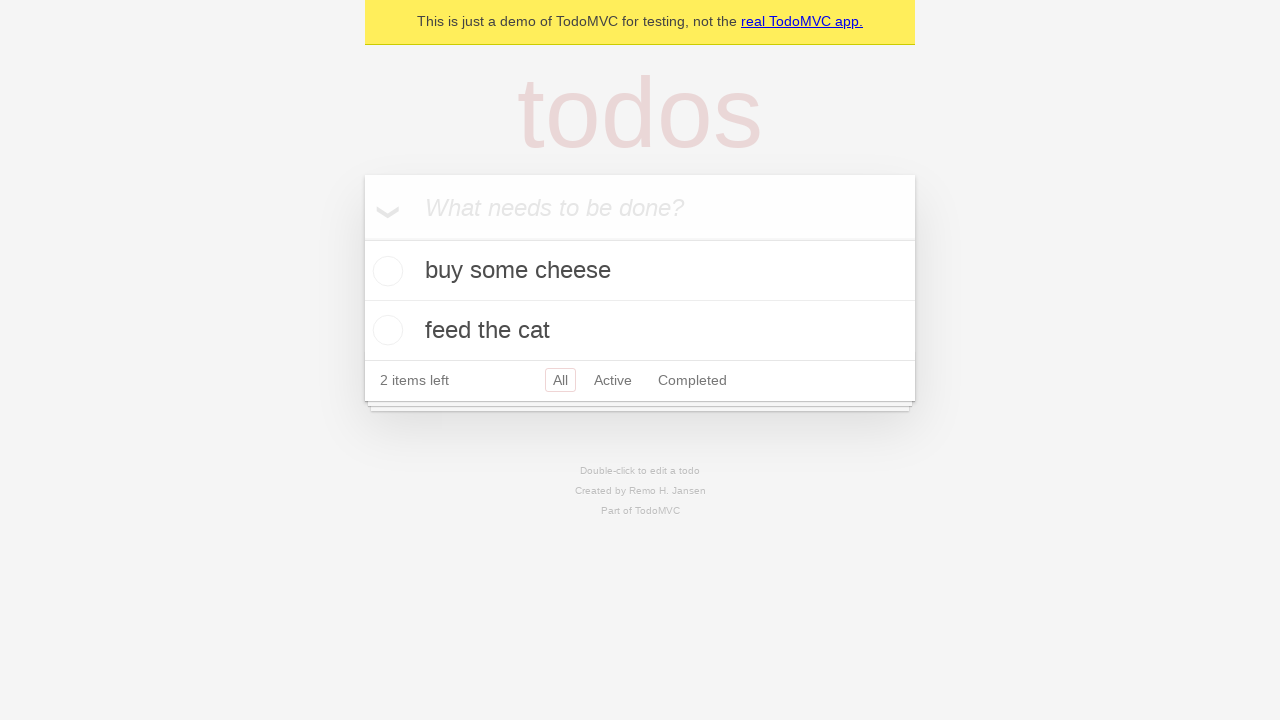

Checked checkbox for first todo item to mark as completed at (385, 271) on internal:testid=[data-testid="todo-item"s] >> nth=0 >> internal:role=checkbox
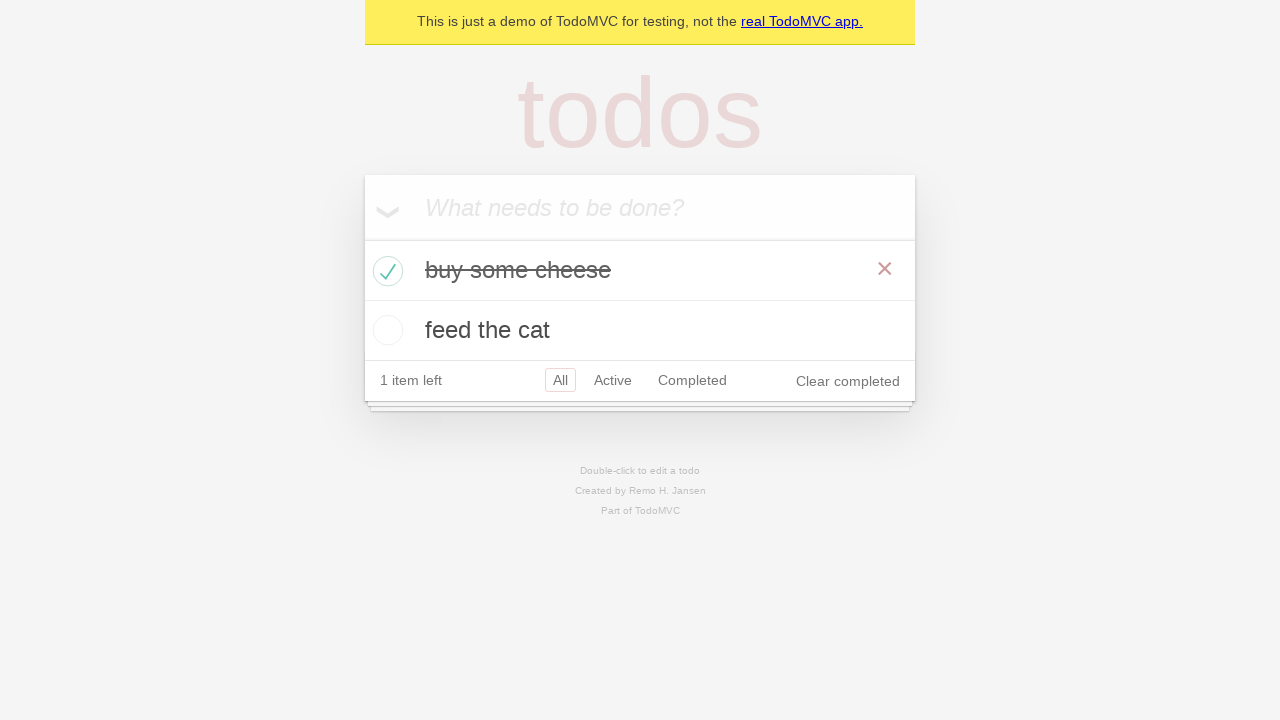

Reloaded page to test data persistence
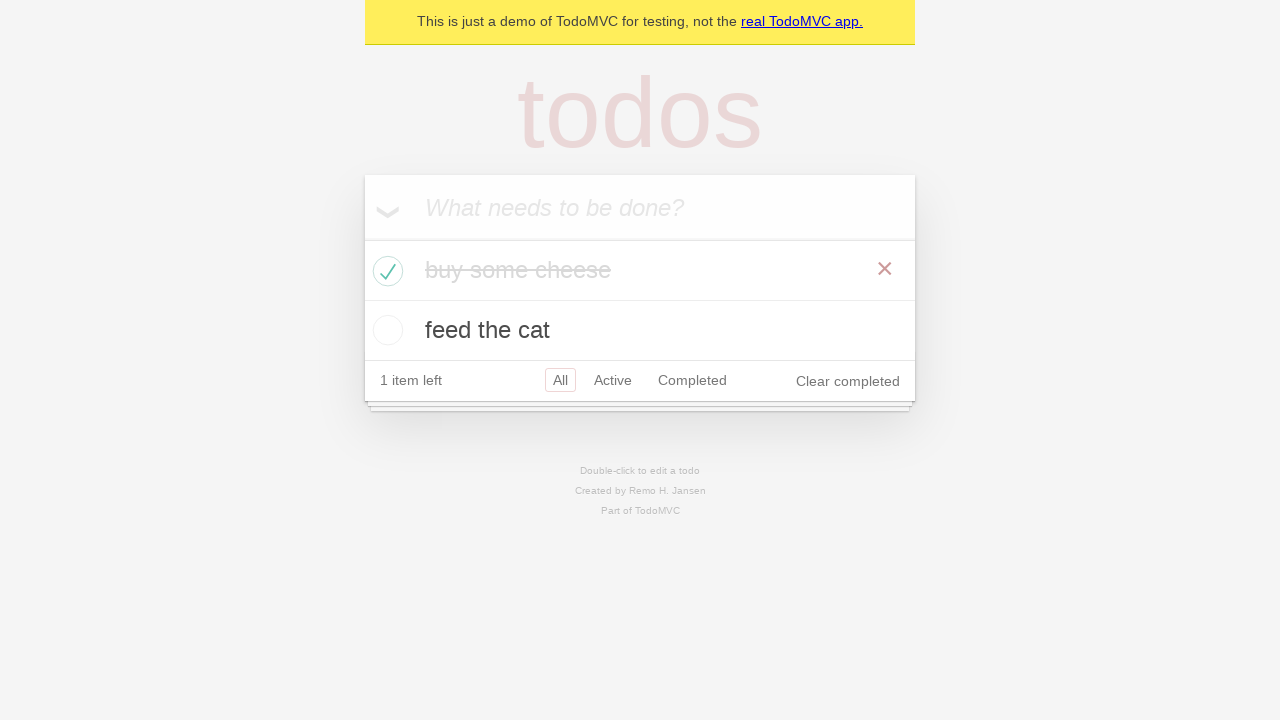

Waited for todo items to load after page reload
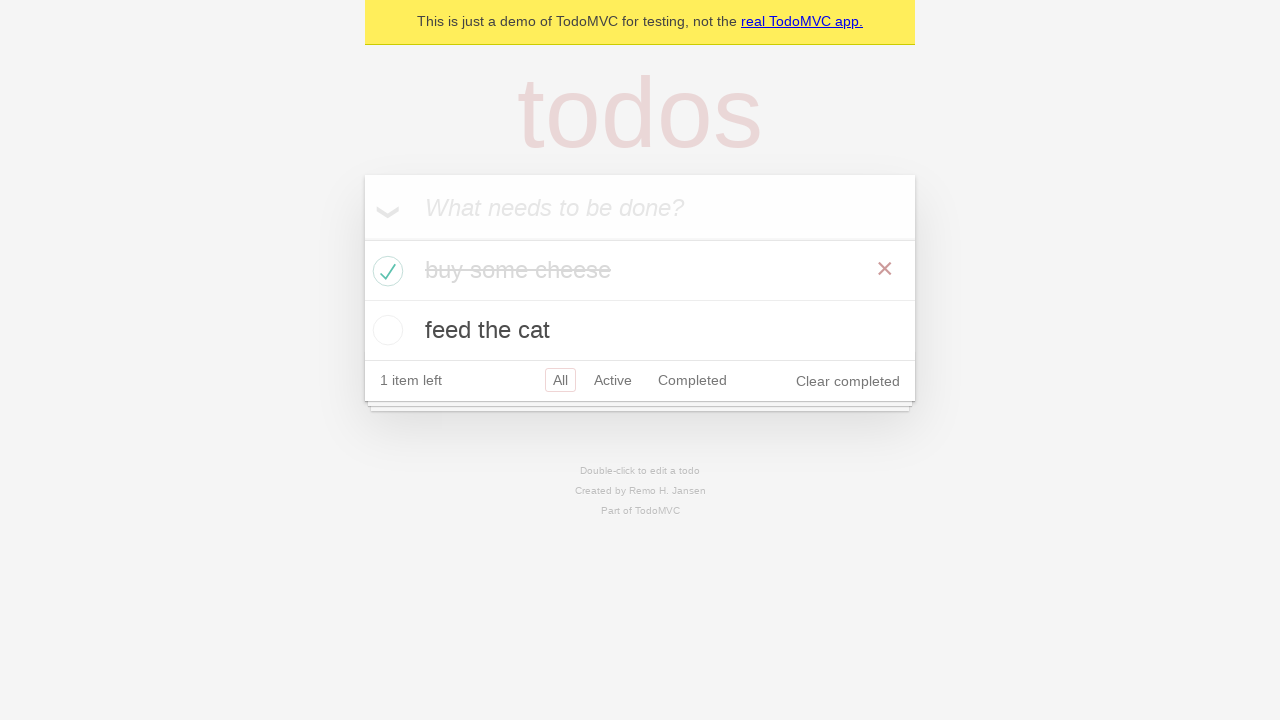

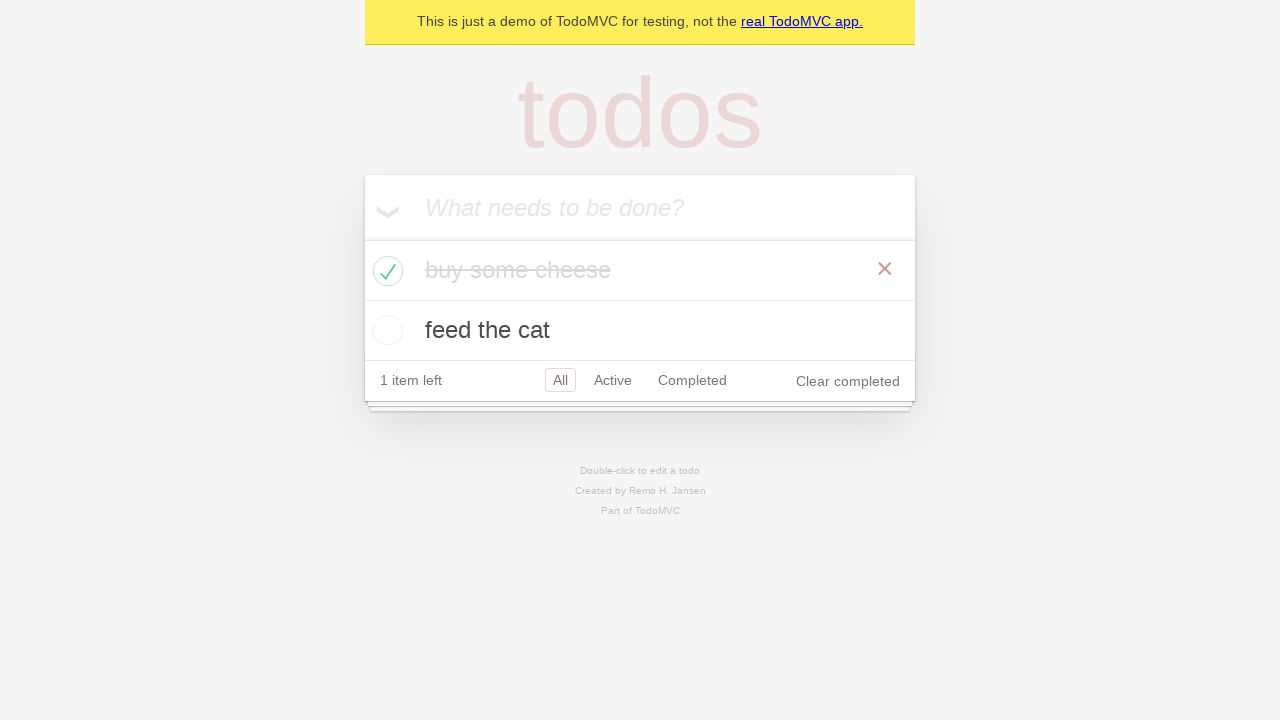